Tests navigation on the Playwright documentation site by clicking the "Get started" link and verifying it navigates to the intro page

Starting URL: https://playwright.dev/

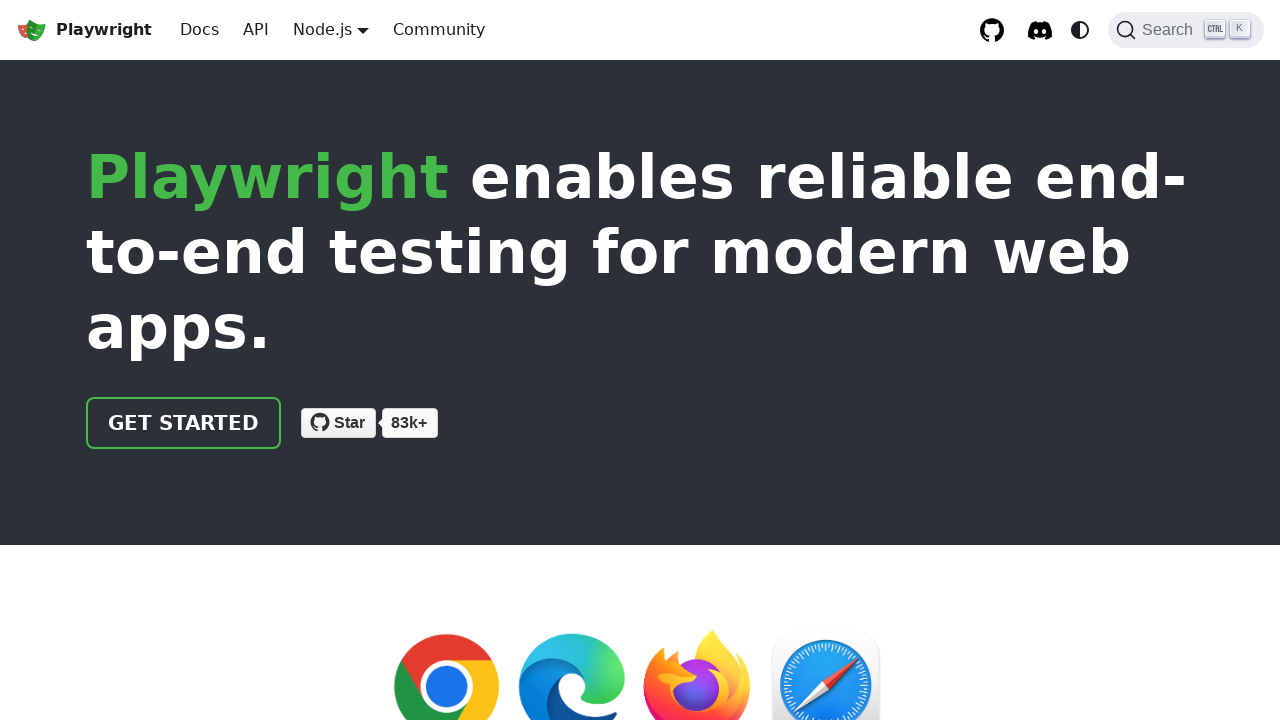

Clicked 'Get started' link on Playwright documentation homepage at (184, 423) on internal:role=link[name="Get started"i]
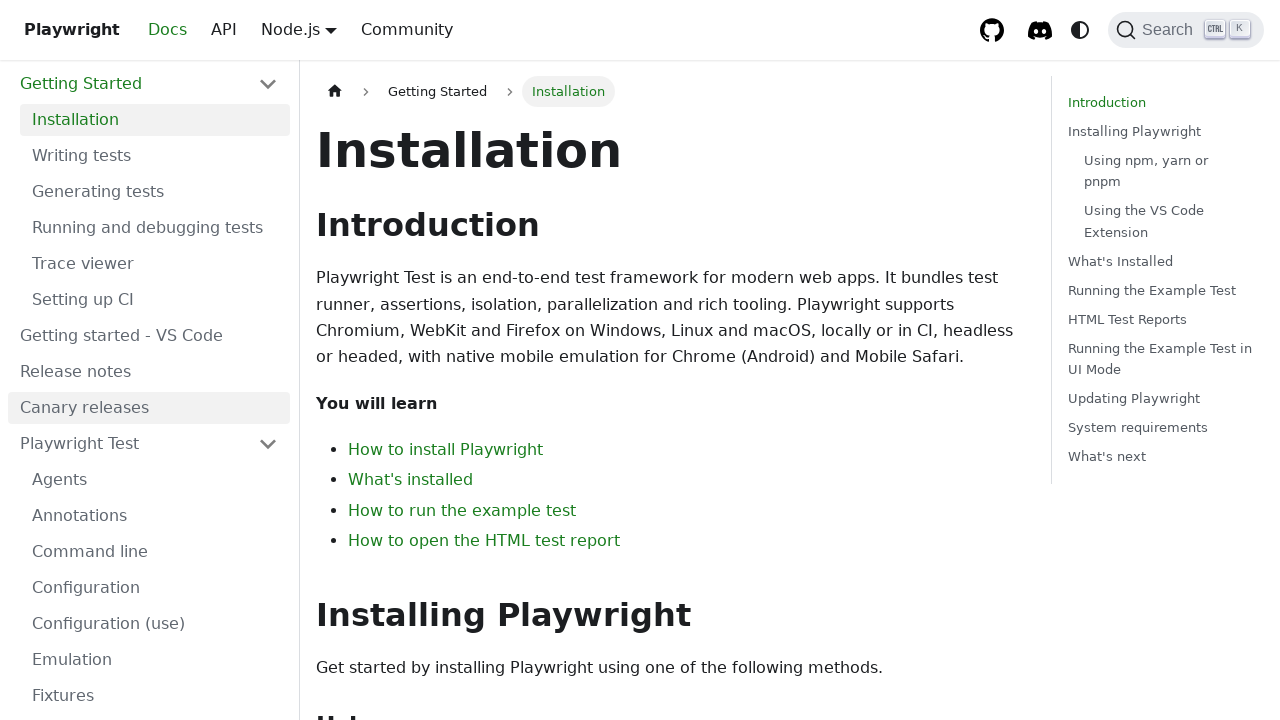

Navigation completed and verified URL contains '/intro'
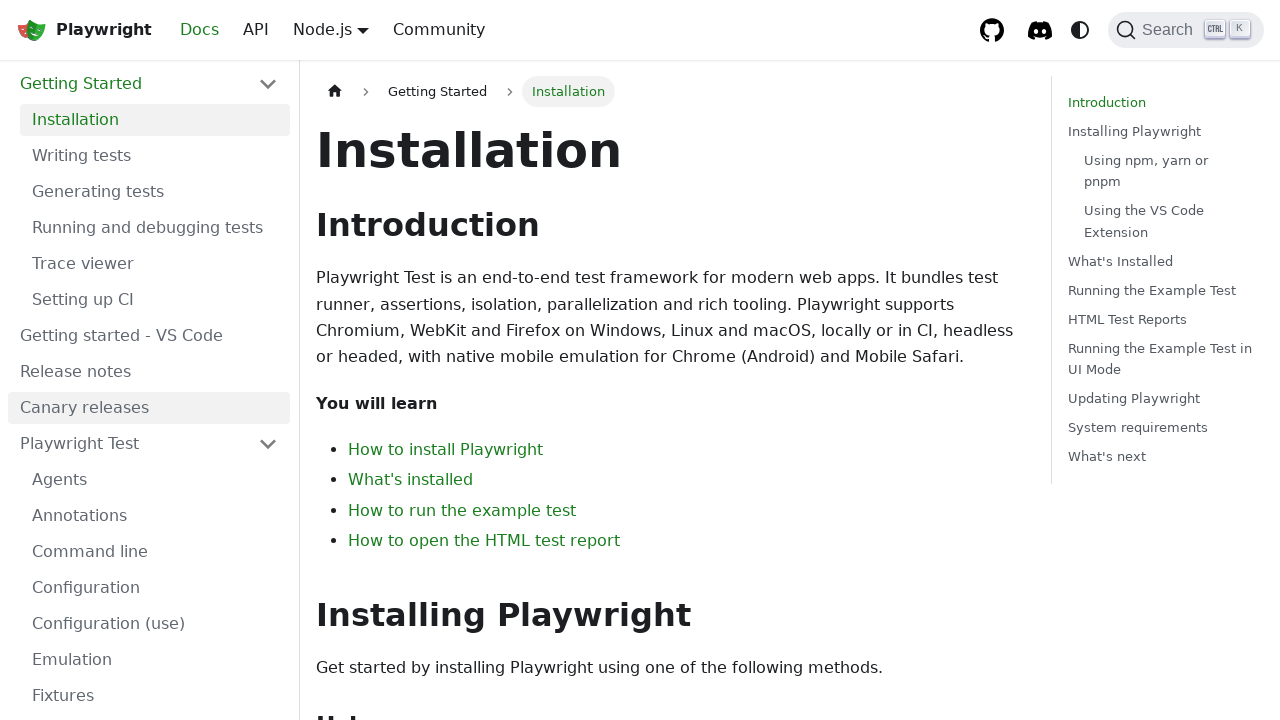

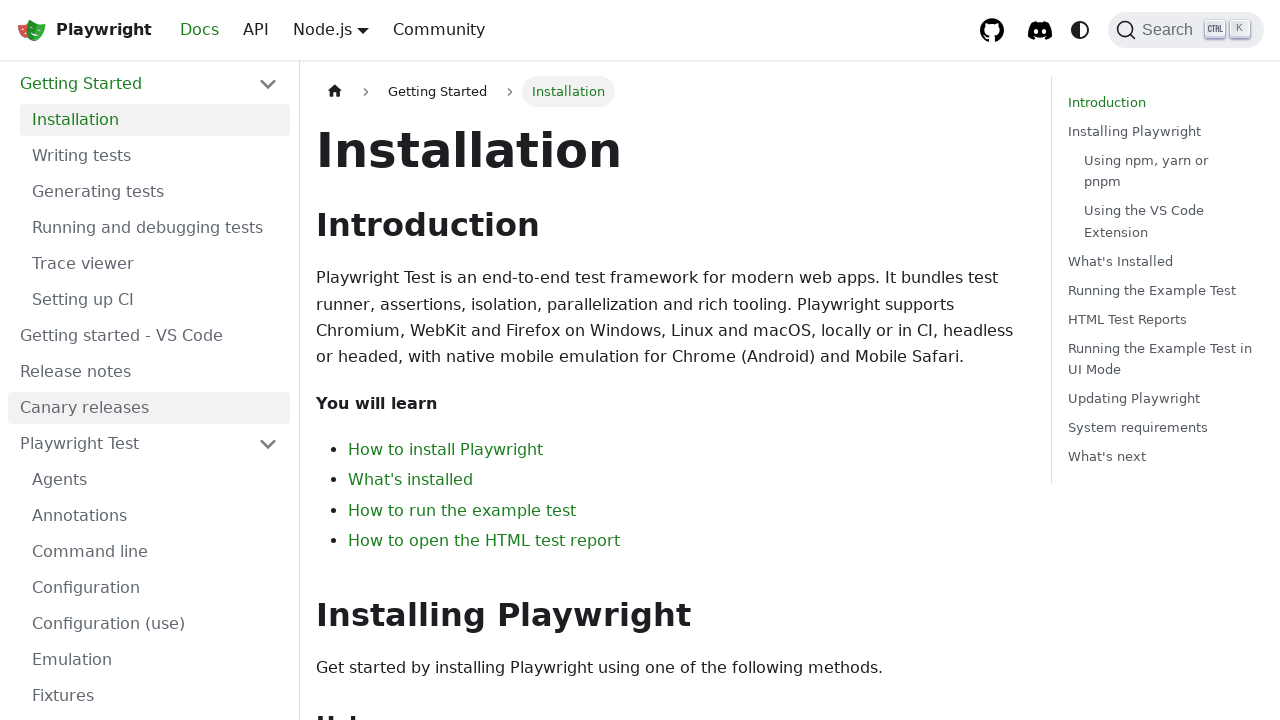